Tests drag and drop functionality by navigating to the drag and drop page and dragging element A to element B's position, then verifying the header text changed.

Starting URL: https://the-internet.herokuapp.com/

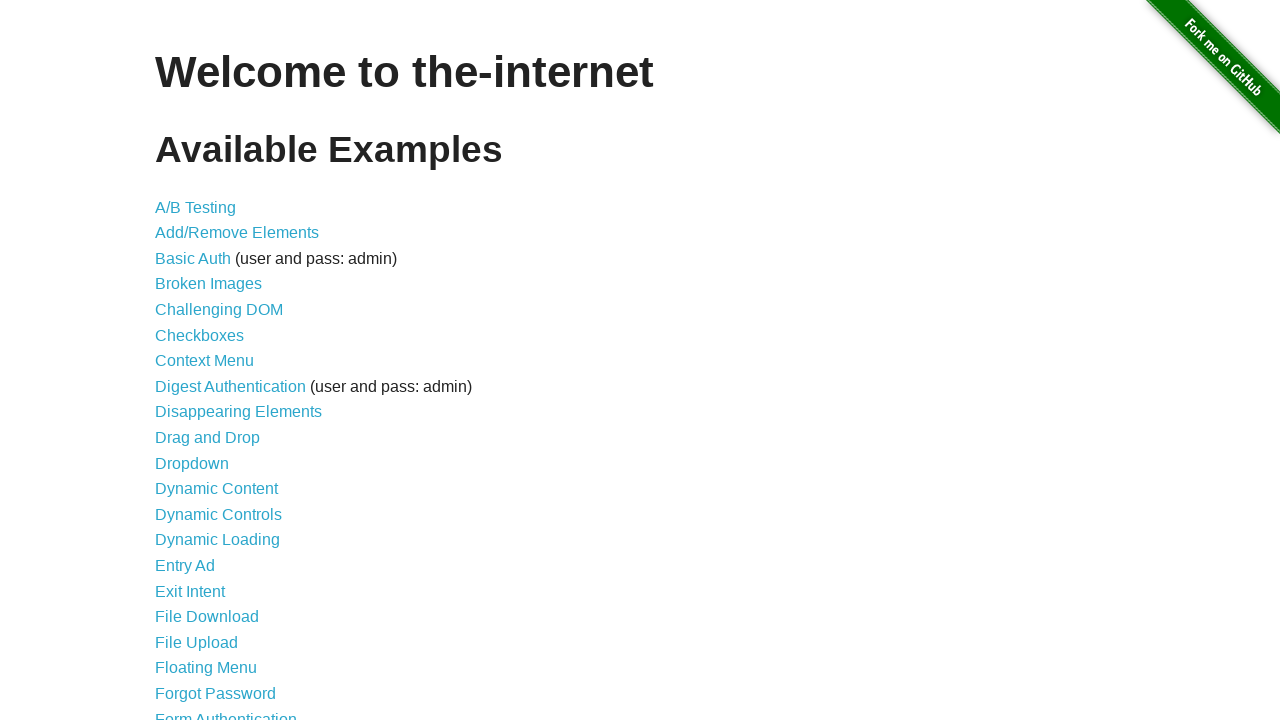

Clicked on Drag and Drop link from main page at (208, 438) on xpath=//*[contains(text(),'Drag and Drop')]
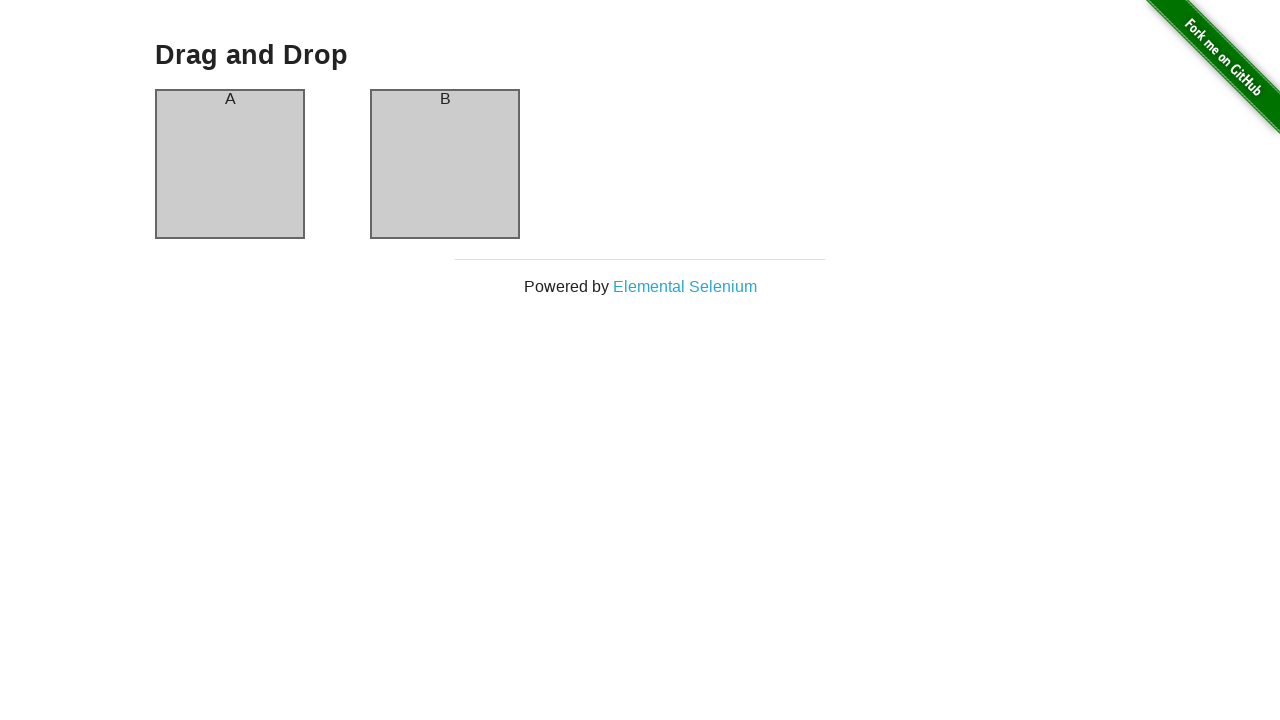

Drag and drop page loaded with #column-a element visible
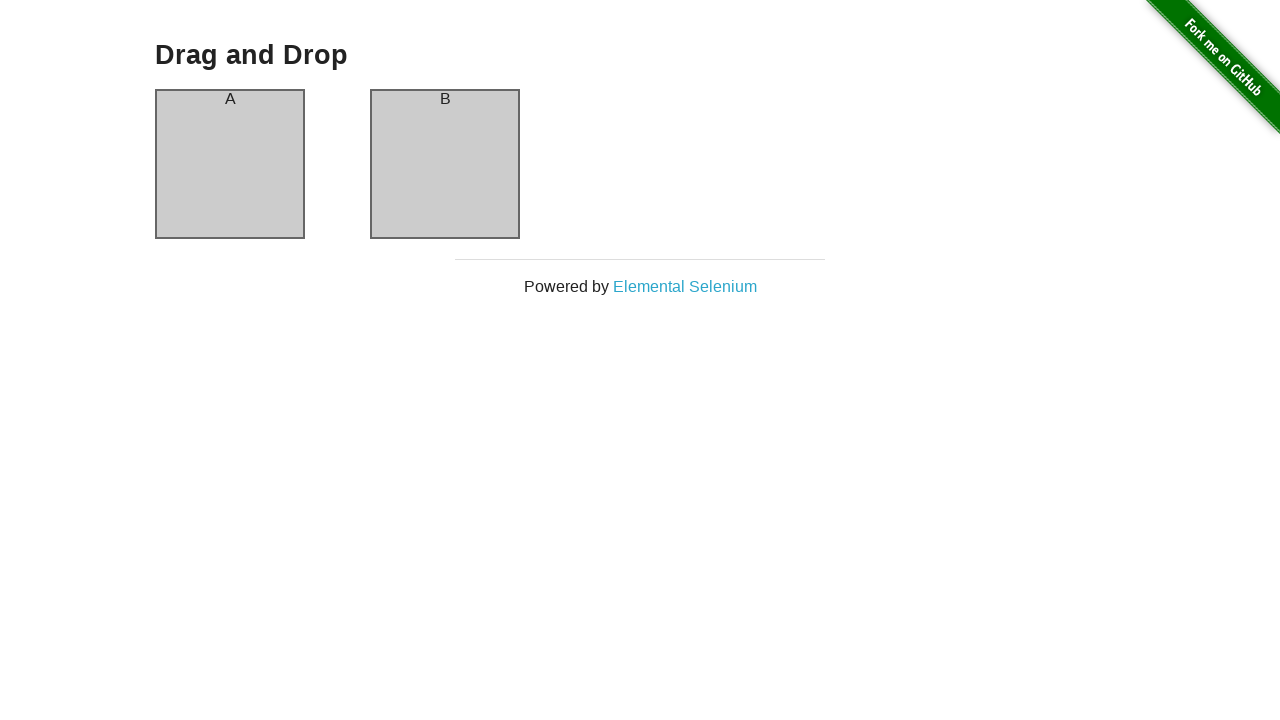

Located source element (column-a) and destination element (column-b)
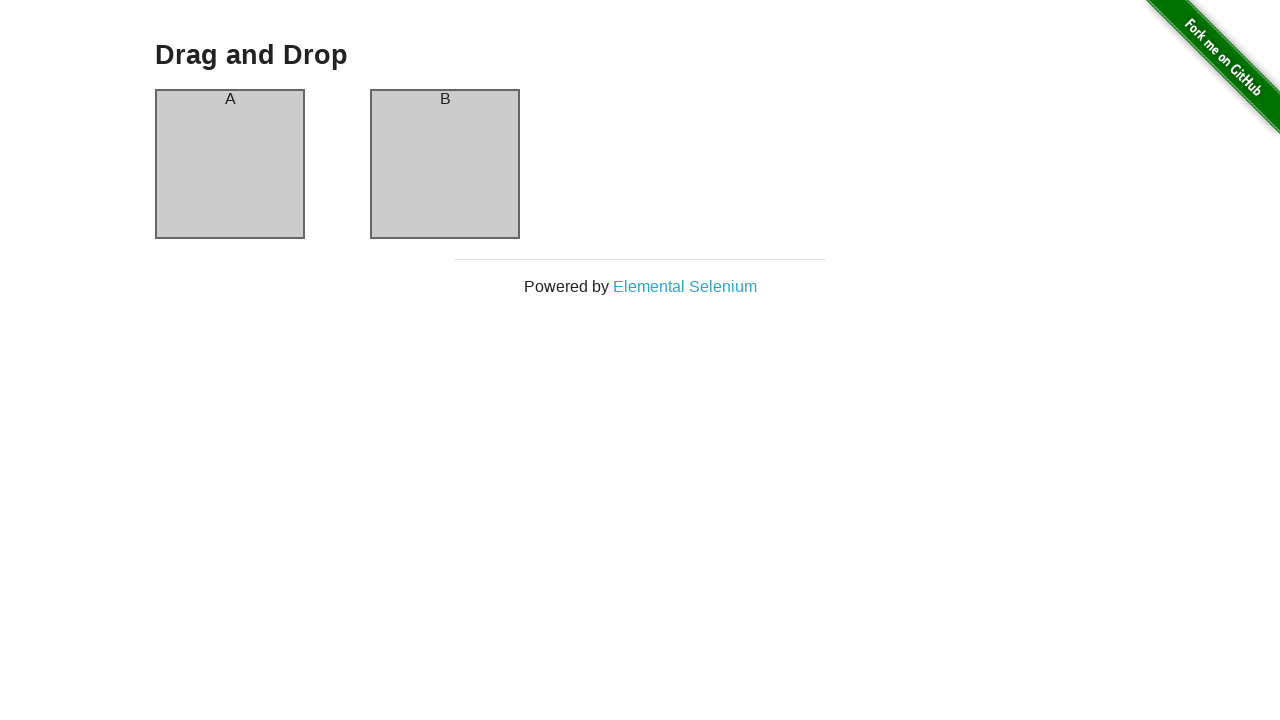

Dragged element A to element B's position at (445, 164)
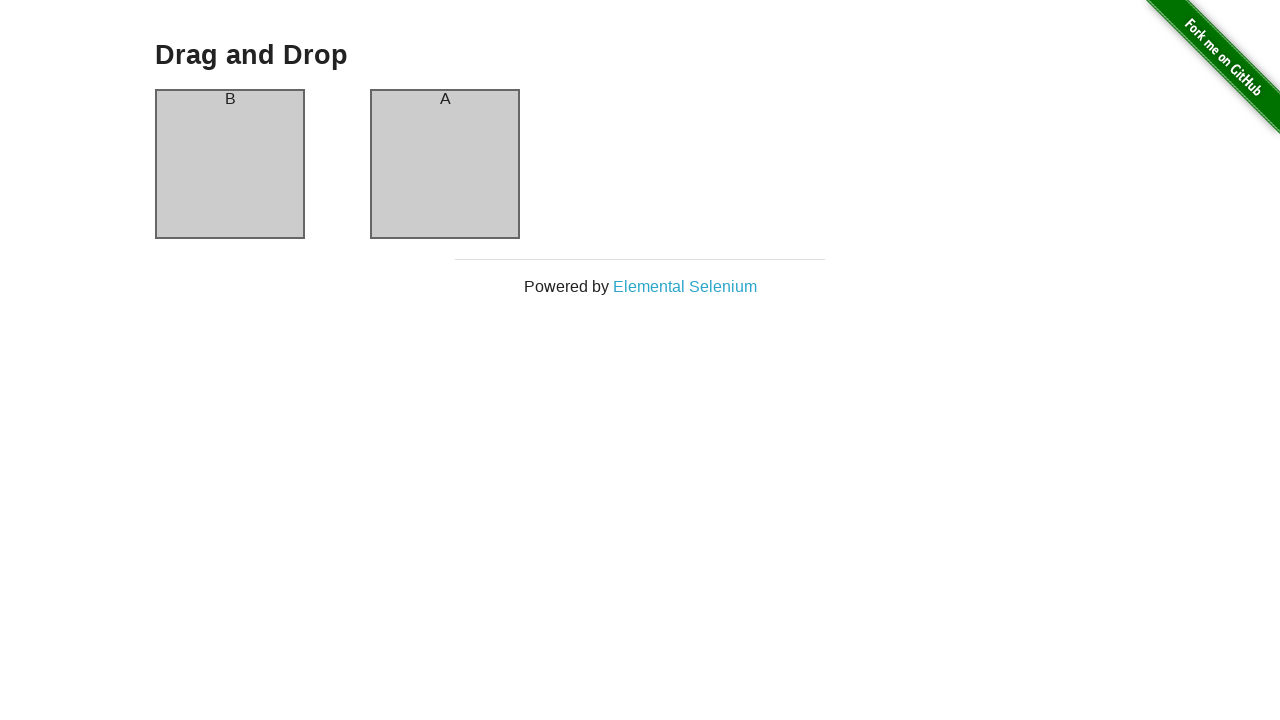

Waited 1 second for drag and drop action to complete
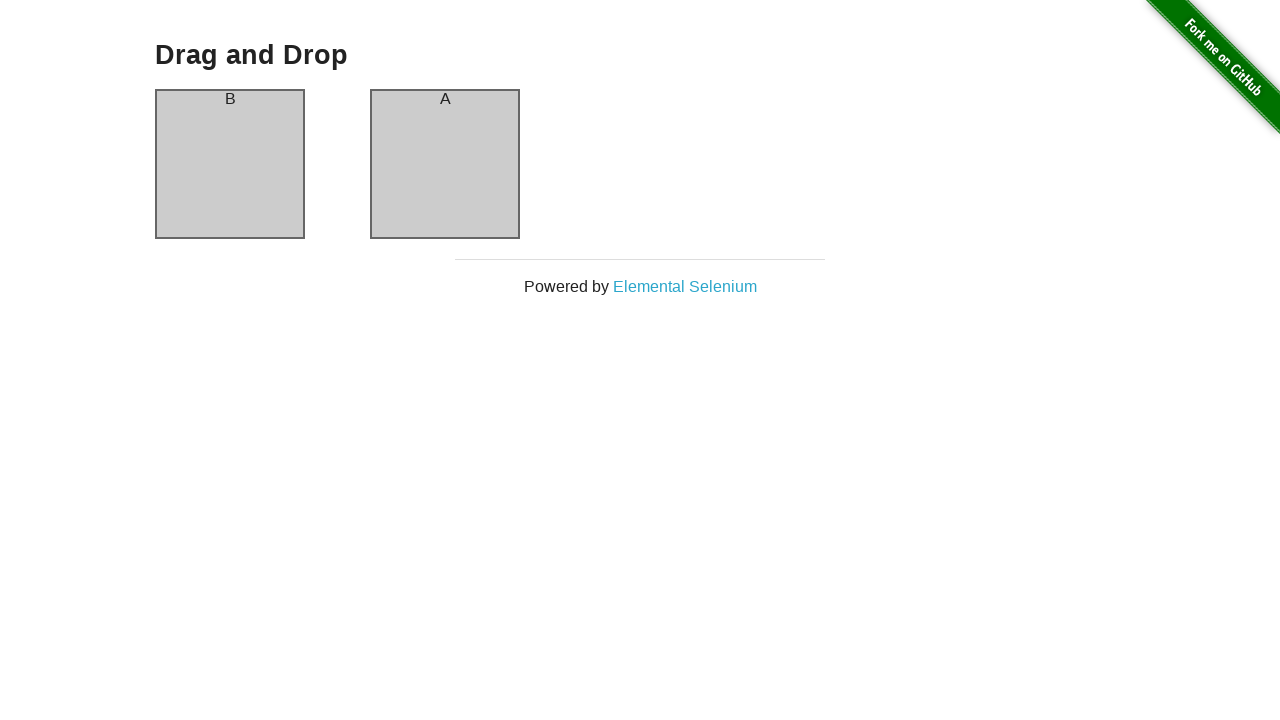

Retrieved header text from column-a: 'B'
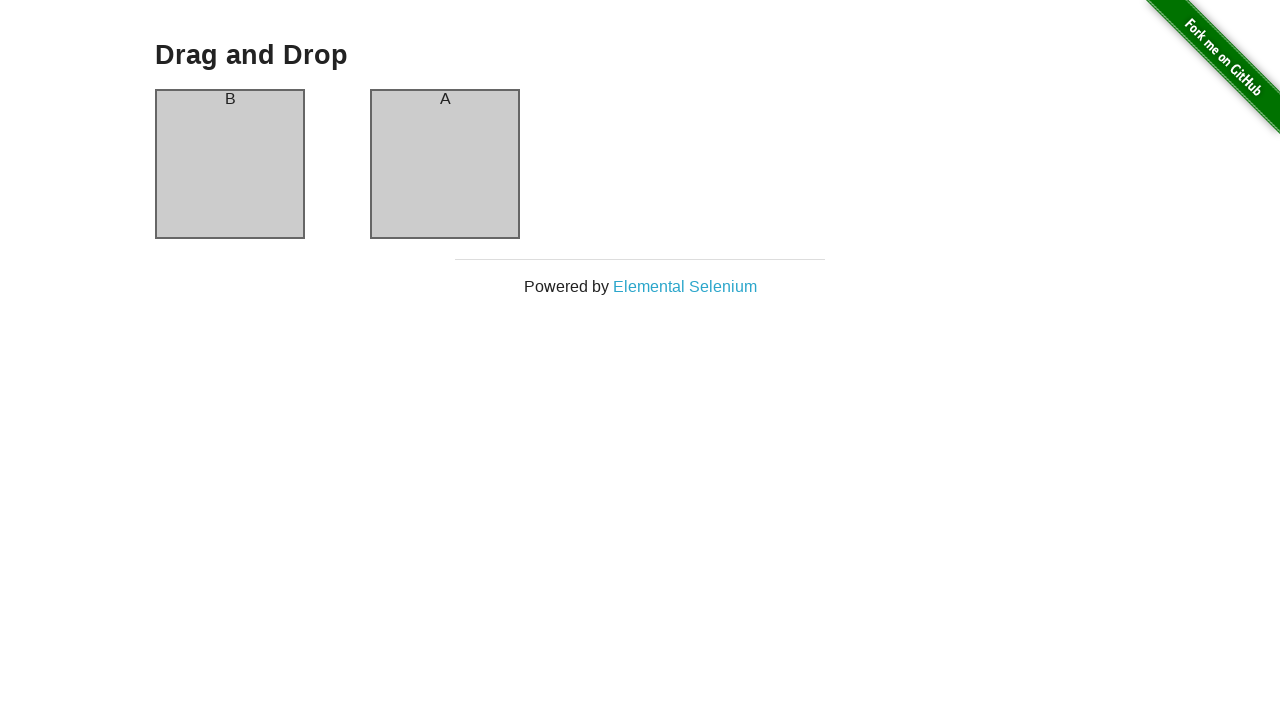

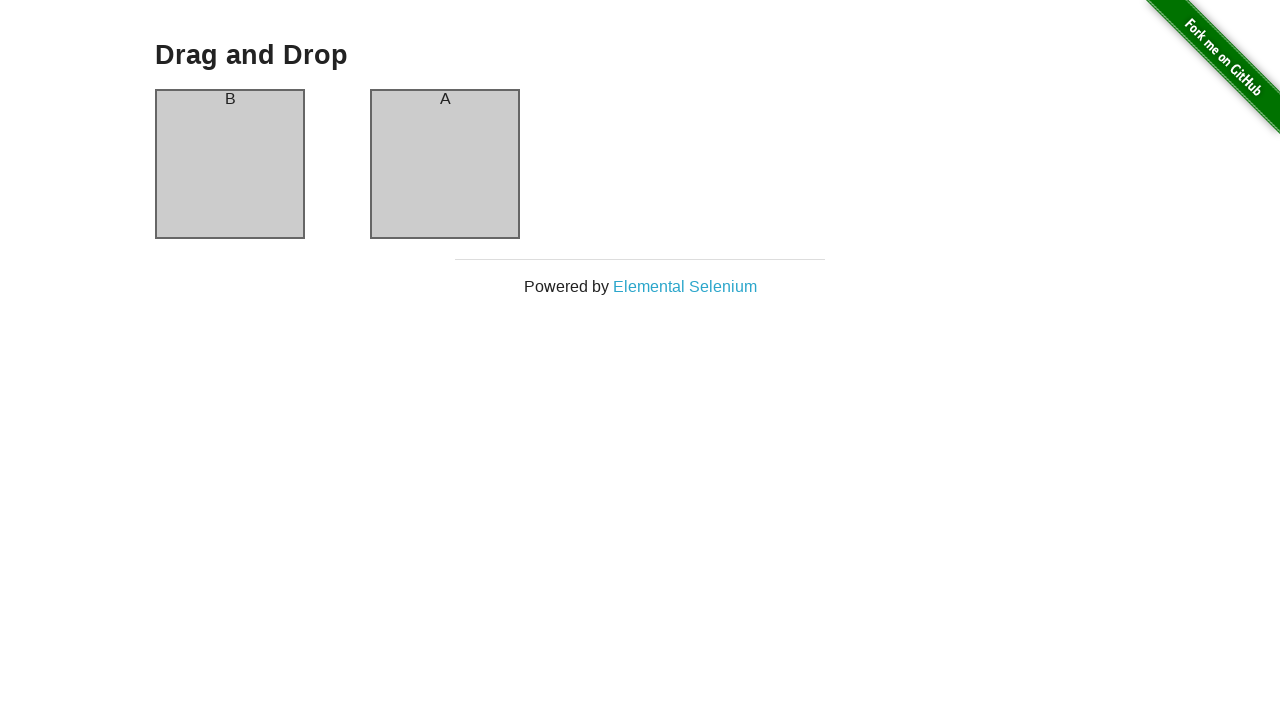